Tests search functionality with a long query string to verify handling of extended input text

Starting URL: https://www.qmacro.cn/app/#/post

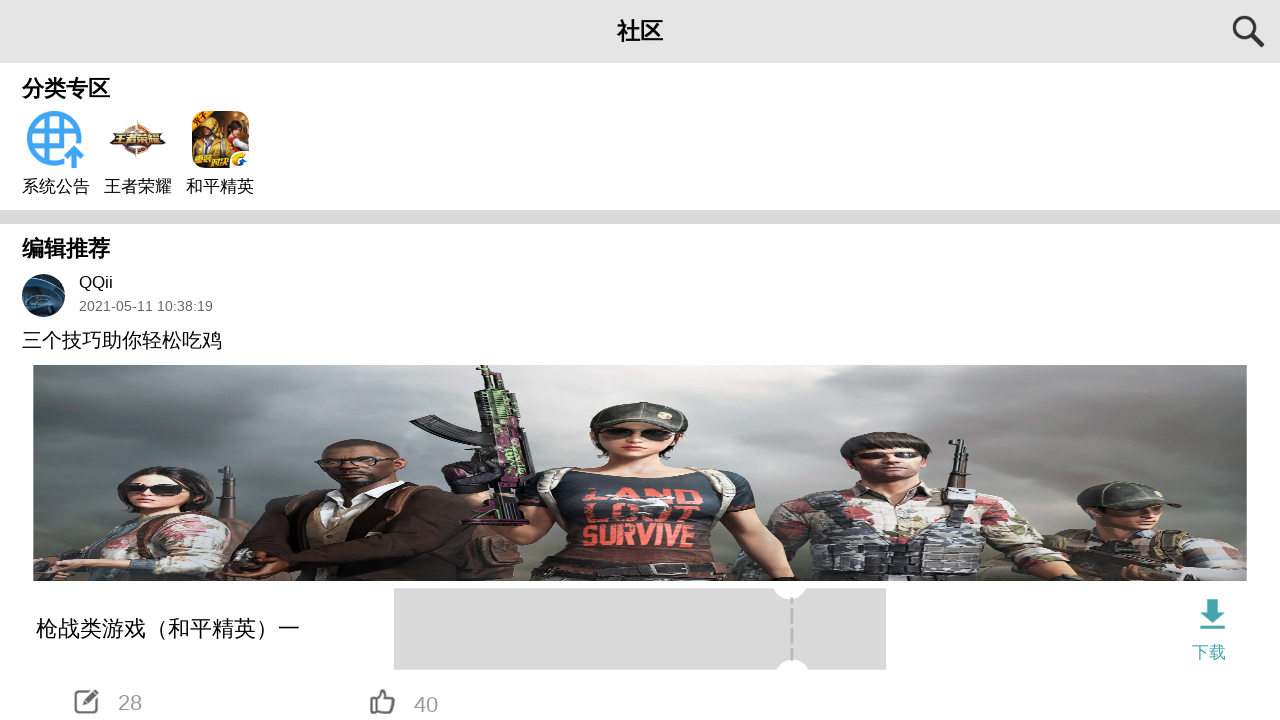

Set viewport size to 600x900
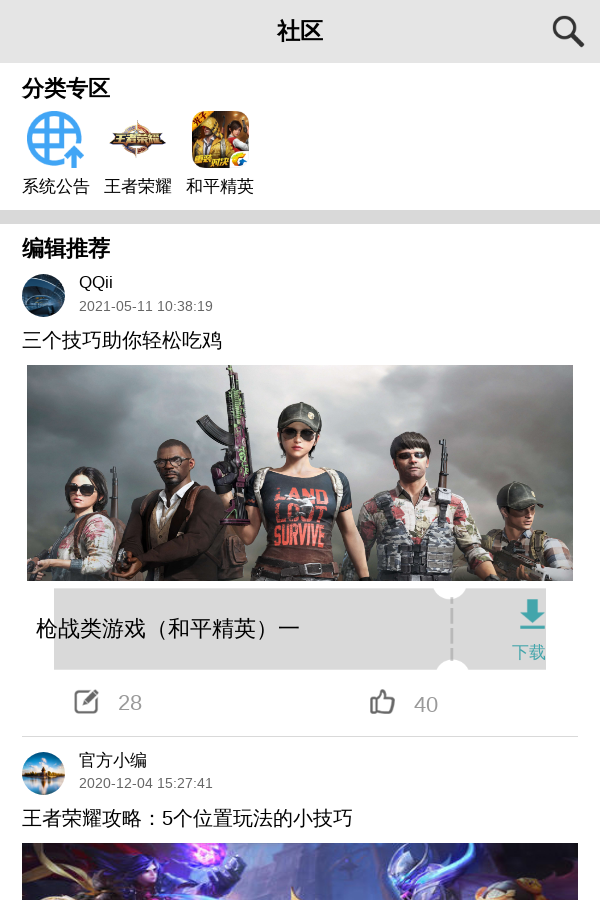

Clicked search element to open search interface at (568, 32) on xpath=//*[@id="app"]/div/div[1]/div/div/div/div[3]/div
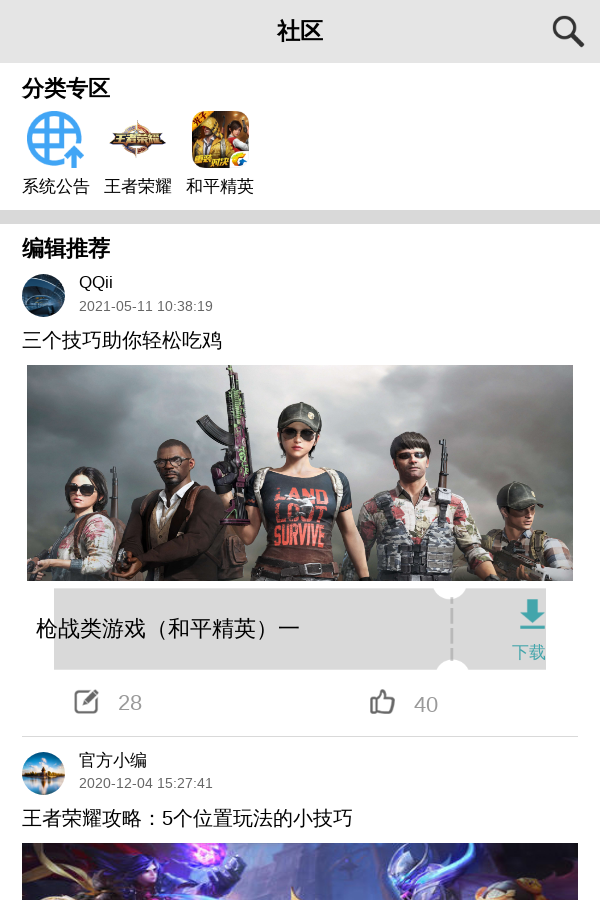

Search input field is now visible
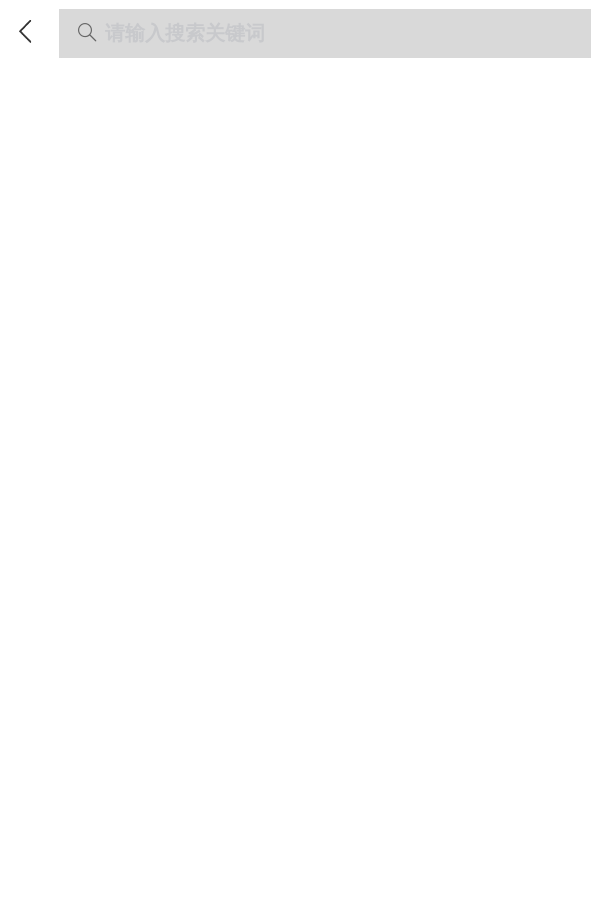

Entered long search query string into search field on //*[@id="app"]/div/div/div[1]/div/div/div/div[2]/form/div/div/div/div[2]/div/inp
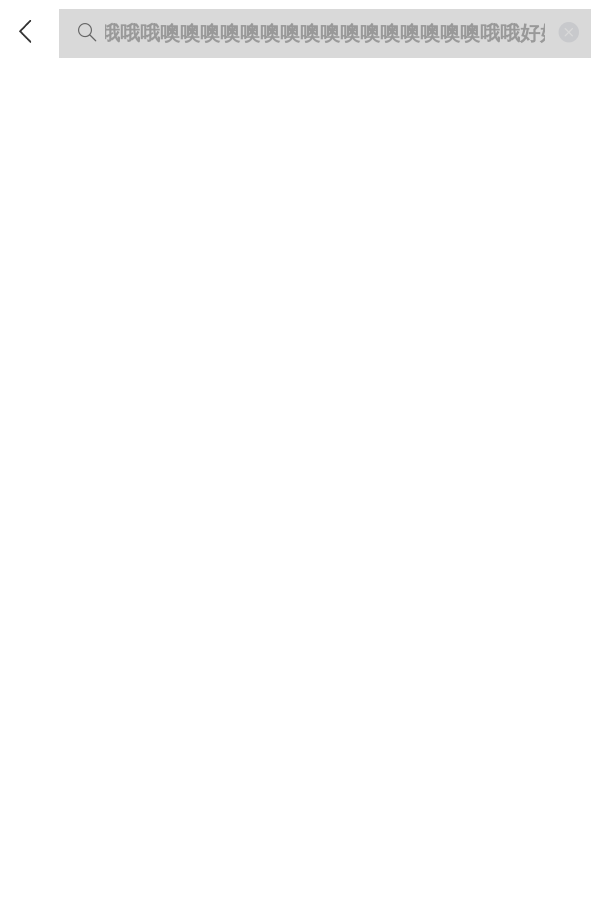

Pressed Enter to submit the long search query on //*[@id="app"]/div/div/div[1]/div/div/div/div[2]/form/div/div/div/div[2]/div/inp
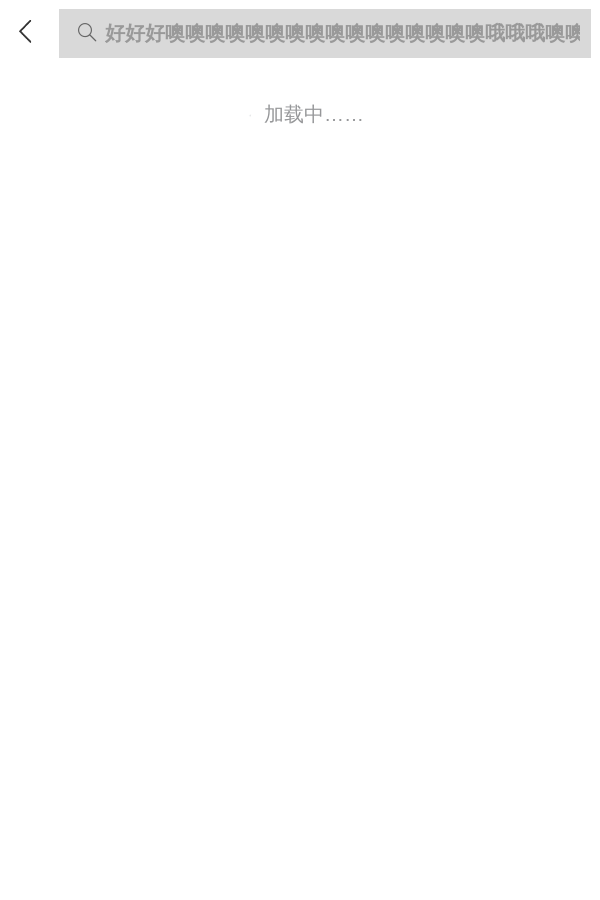

Reloaded the page
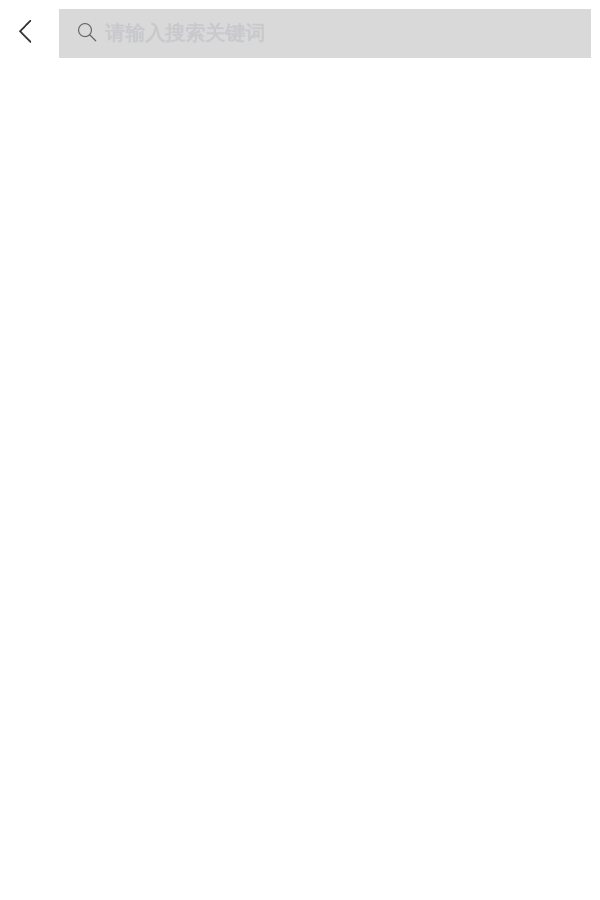

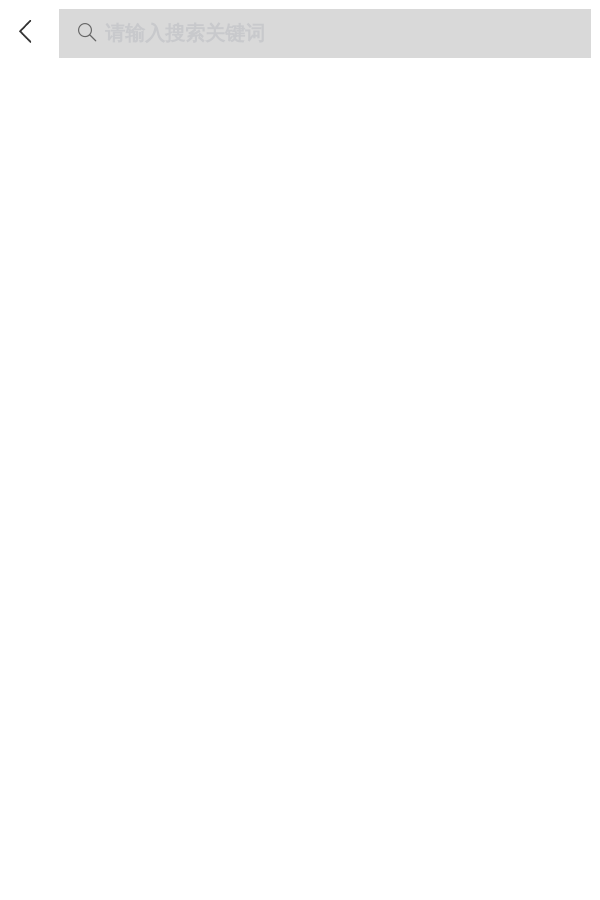